Tests drag and drop functionality on the jQuery UI demo page by dragging a draggable element onto a droppable target within an iframe.

Starting URL: https://jqueryui.com/droppable/

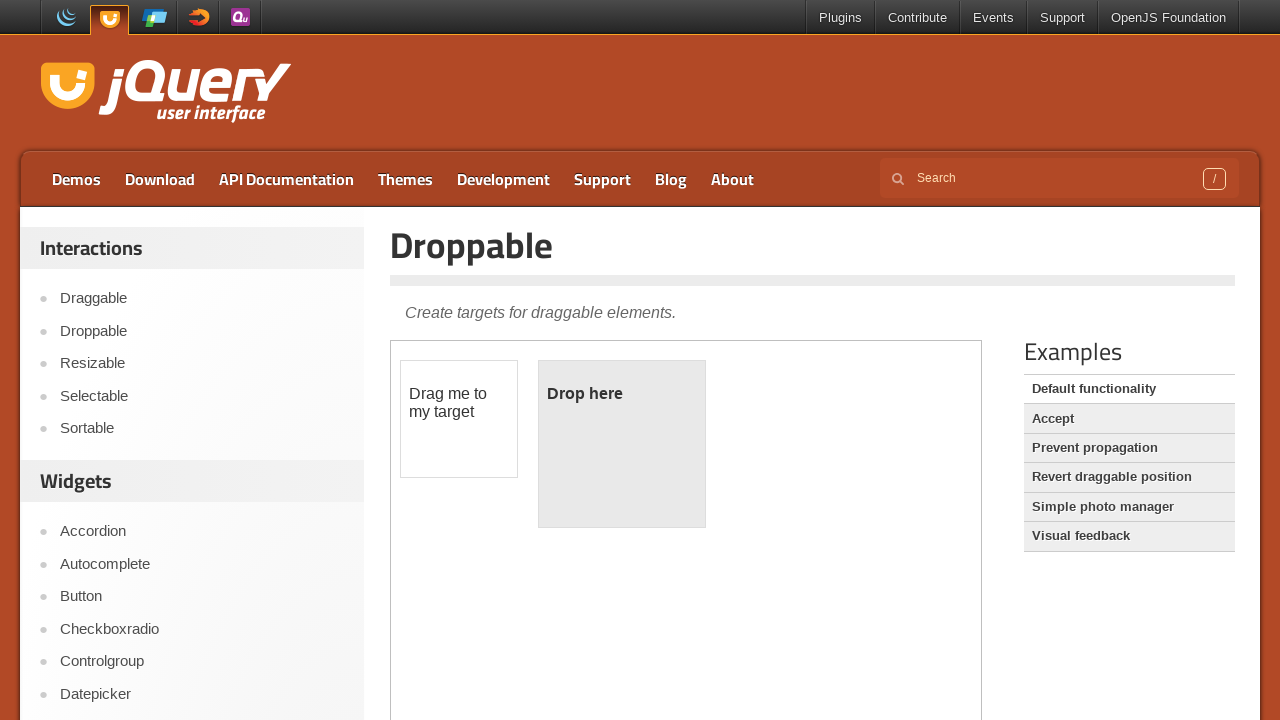

Located the first iframe on the jQuery UI droppable demo page
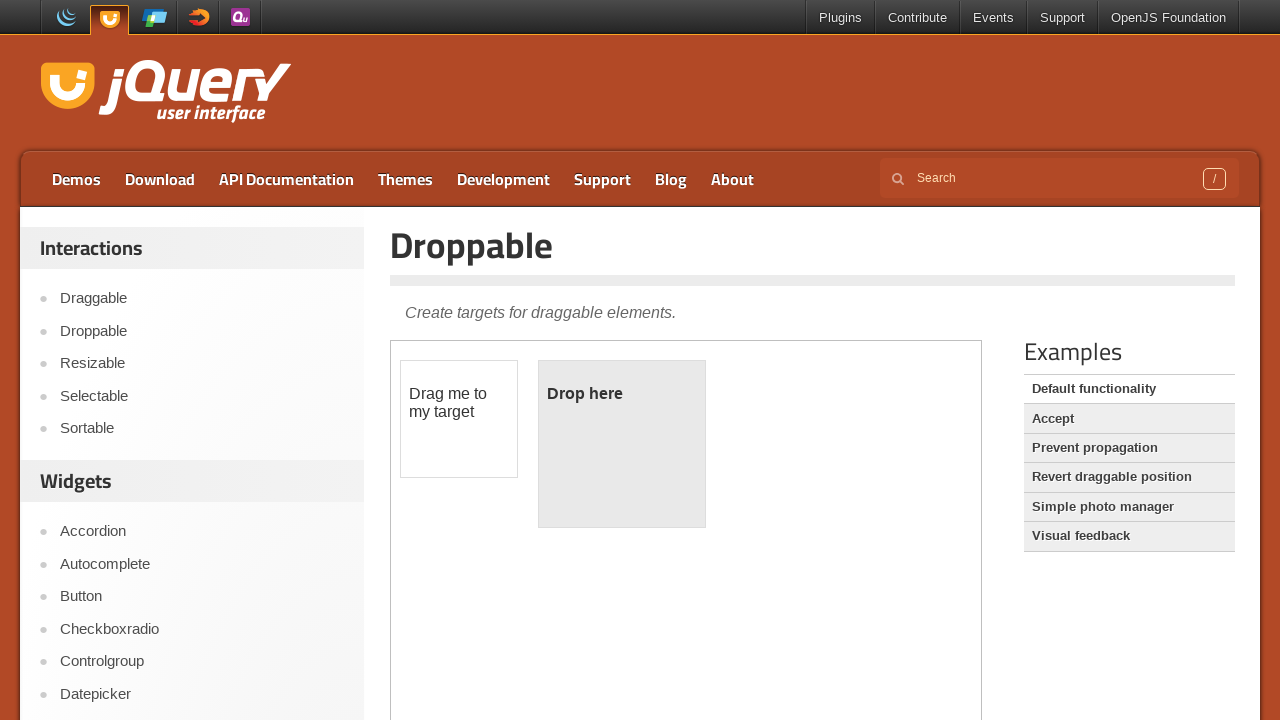

Draggable element is now visible in the iframe
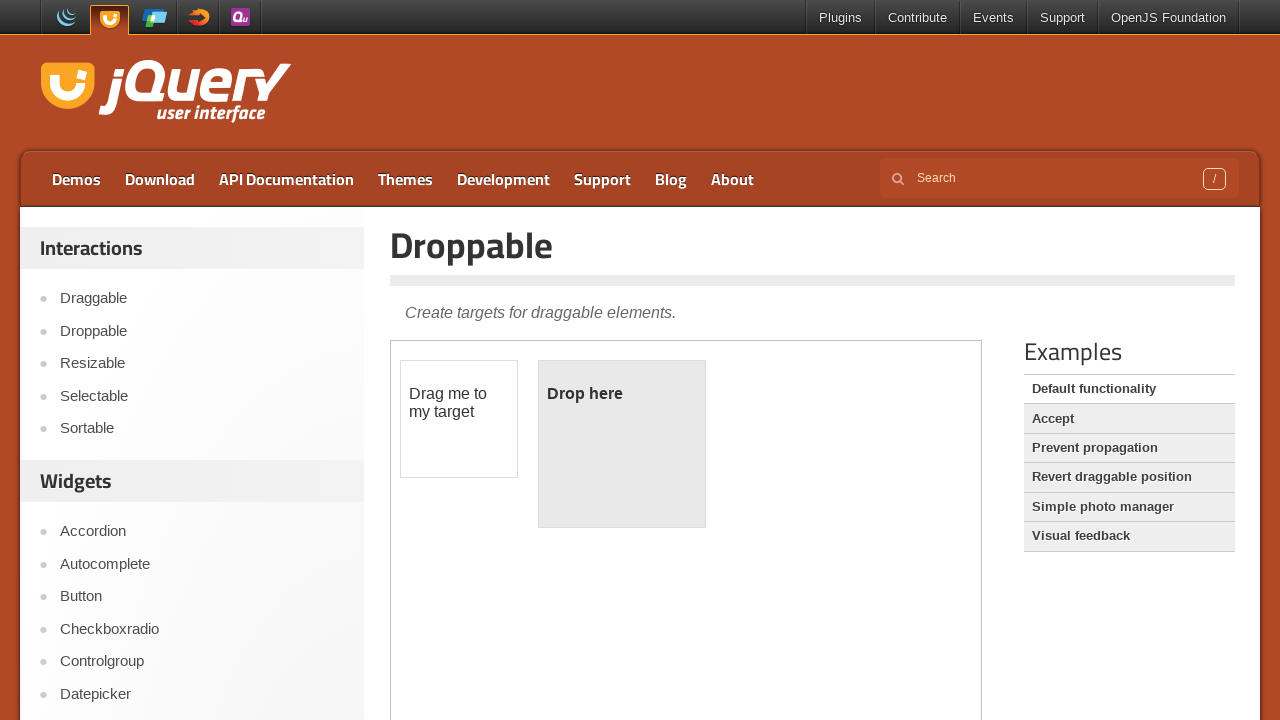

Droppable target element is now visible in the iframe
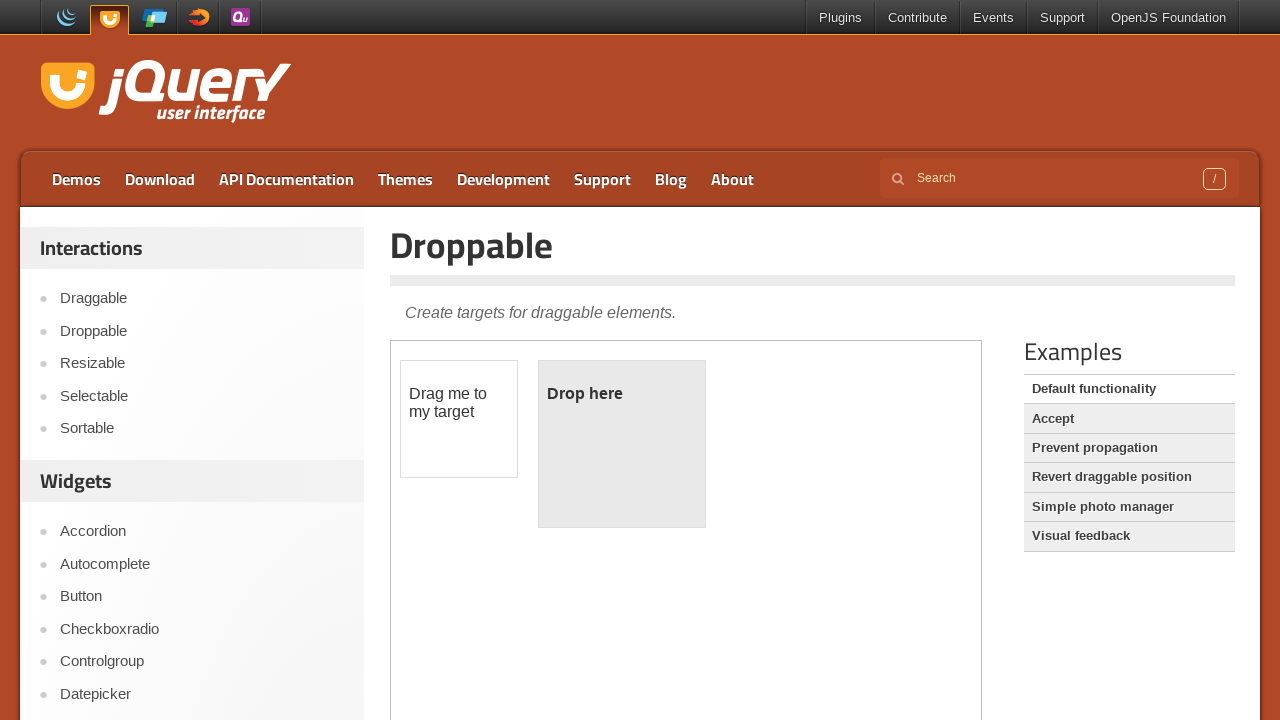

Located the draggable element
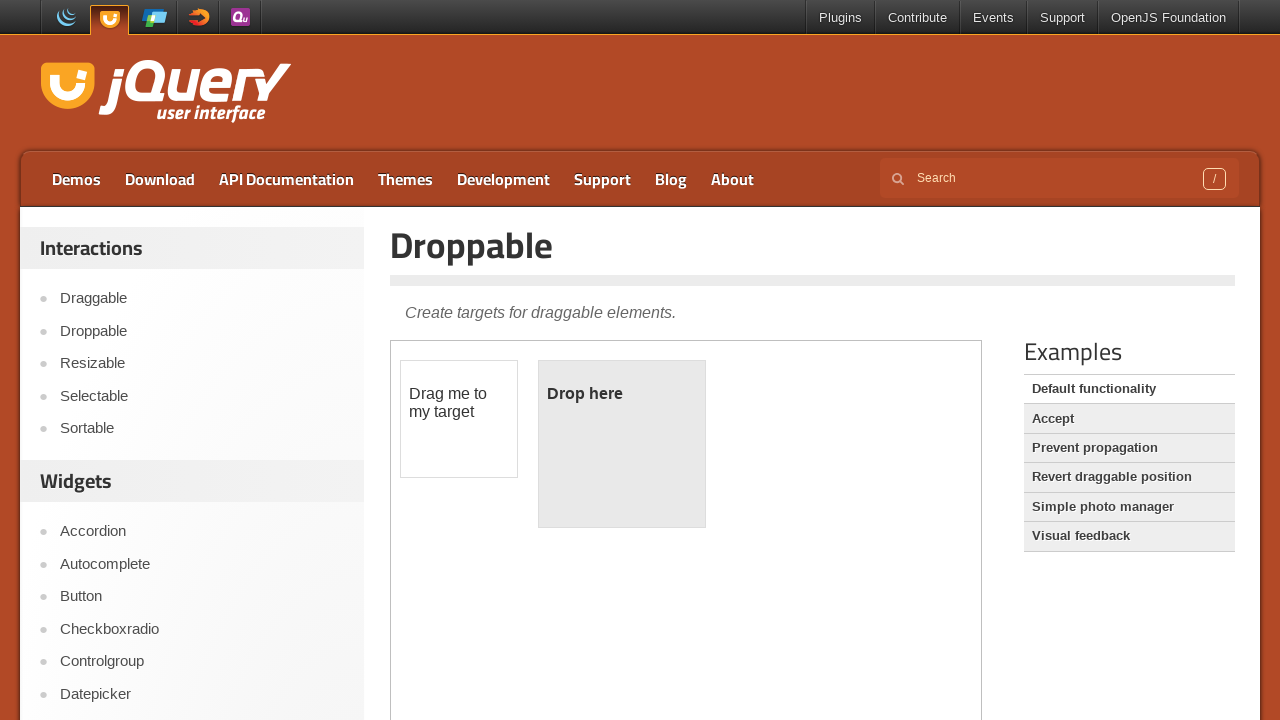

Located the droppable target element
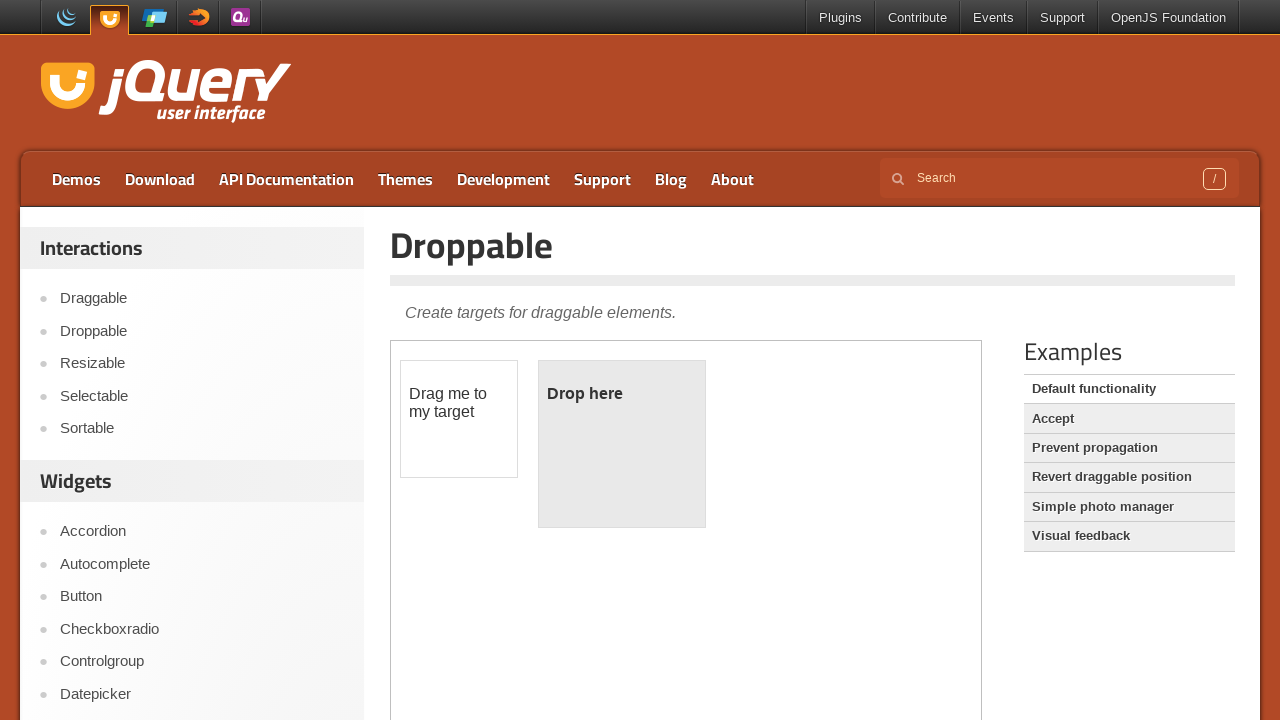

Successfully dragged the draggable element onto the droppable target at (622, 444)
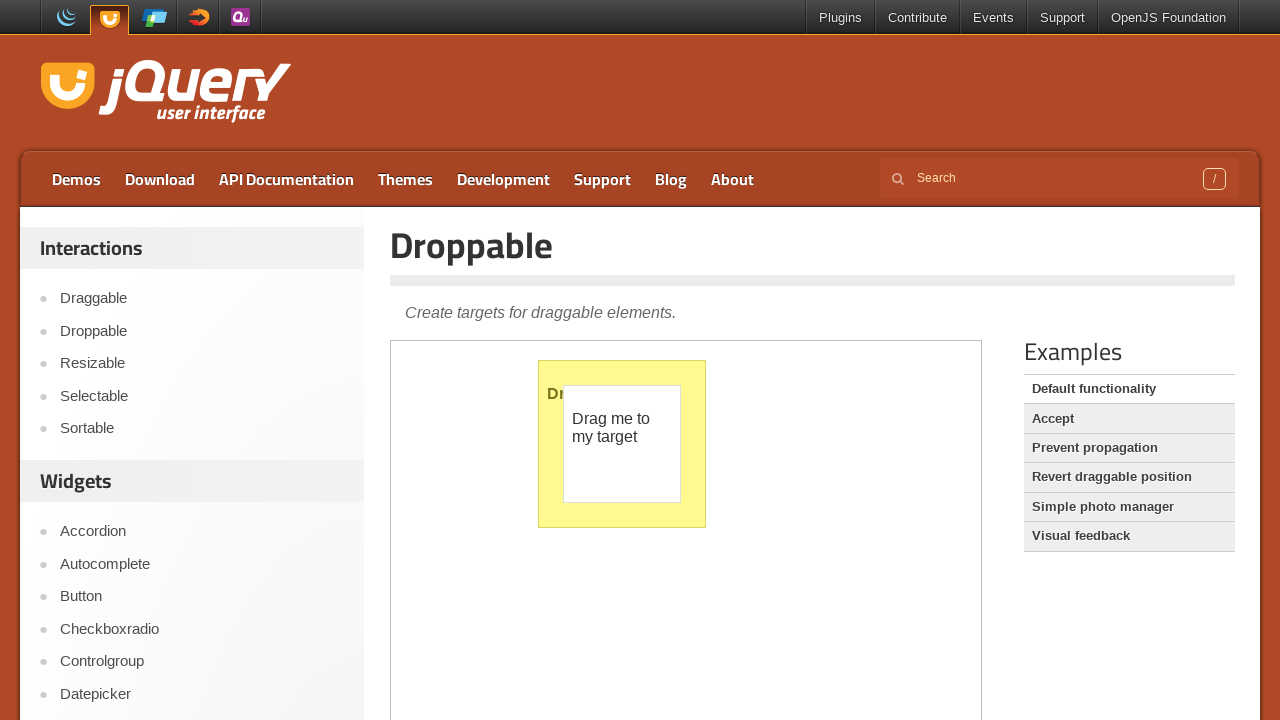

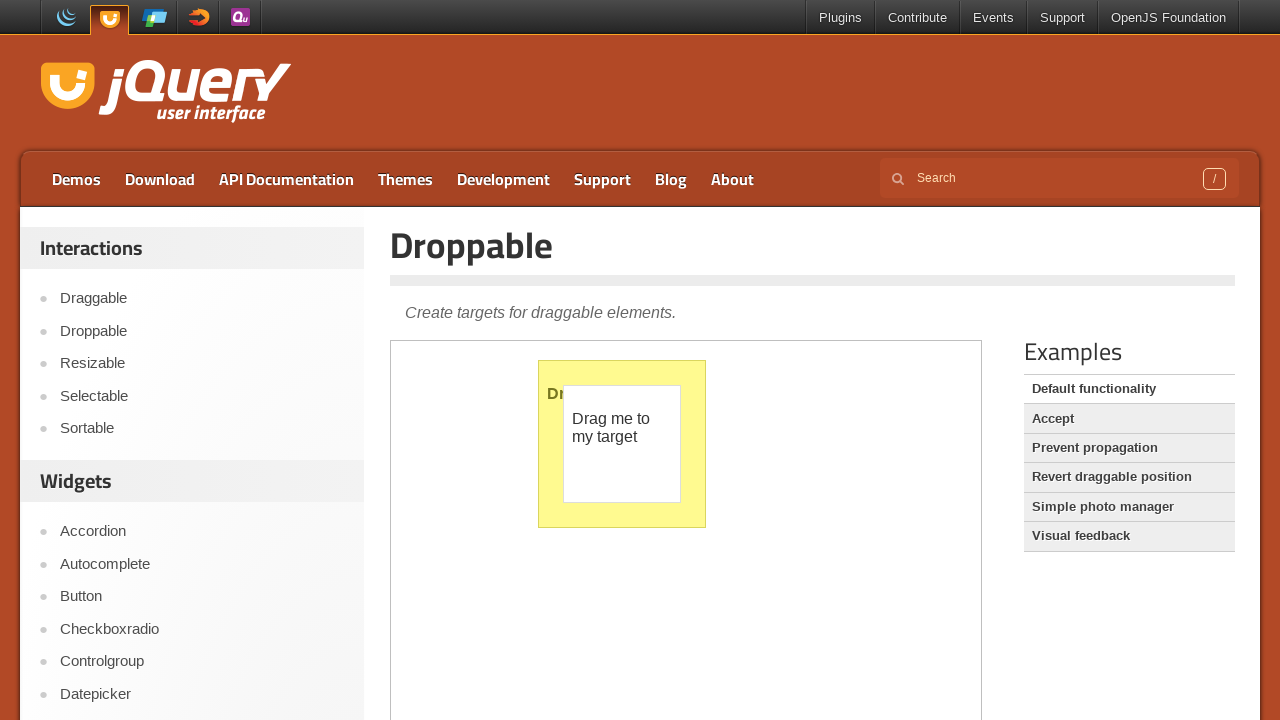